Tests the location search functionality on an Australian appointment scheduling website by selecting a booking type, entering a city and state, and submitting the search to find available locations.

Starting URL: https://bmvs.onlineappointmentscheduling.net.au/oasis/Default.aspx

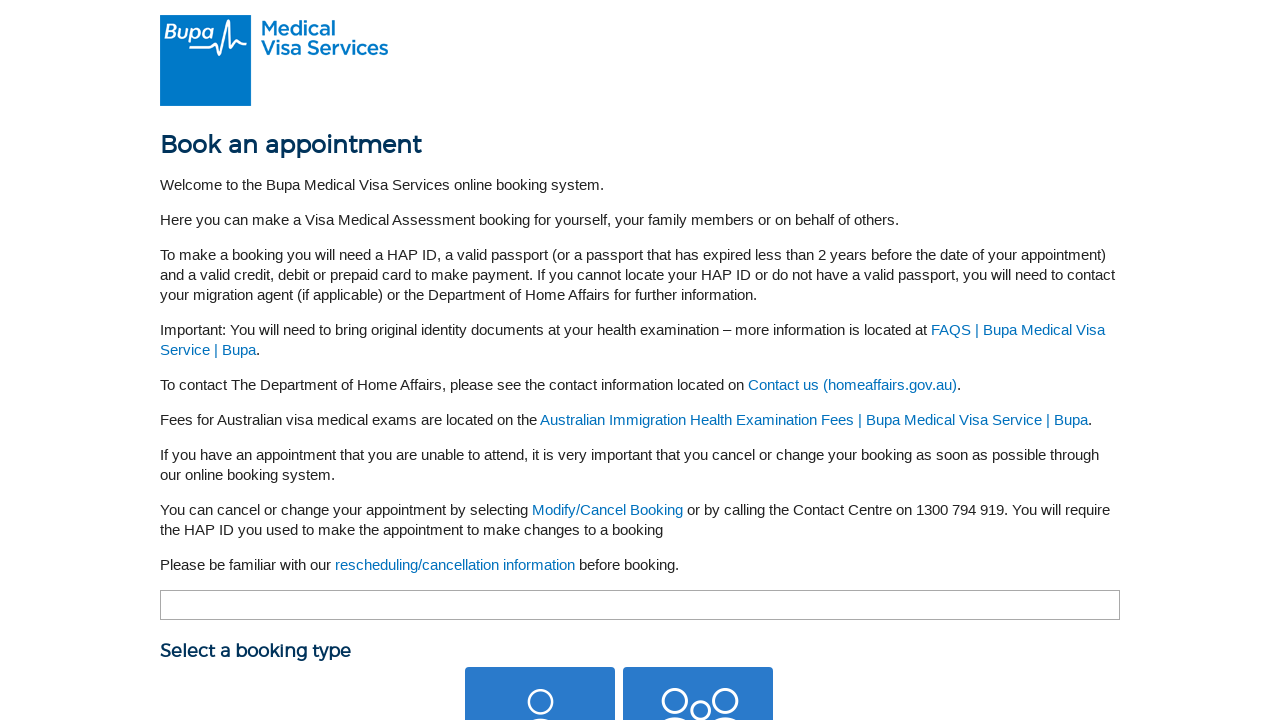

Clicked book type selection button at (540, 645) on button.select-book-type-button
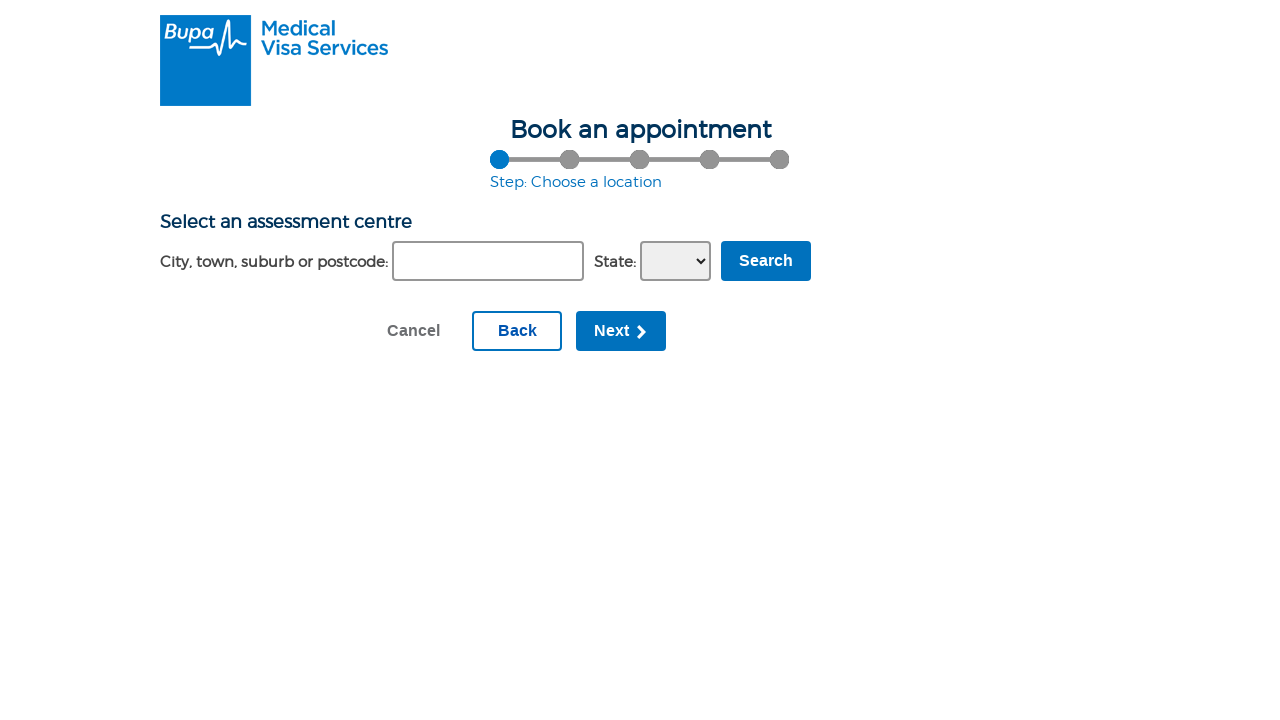

Page loaded after booking type selection
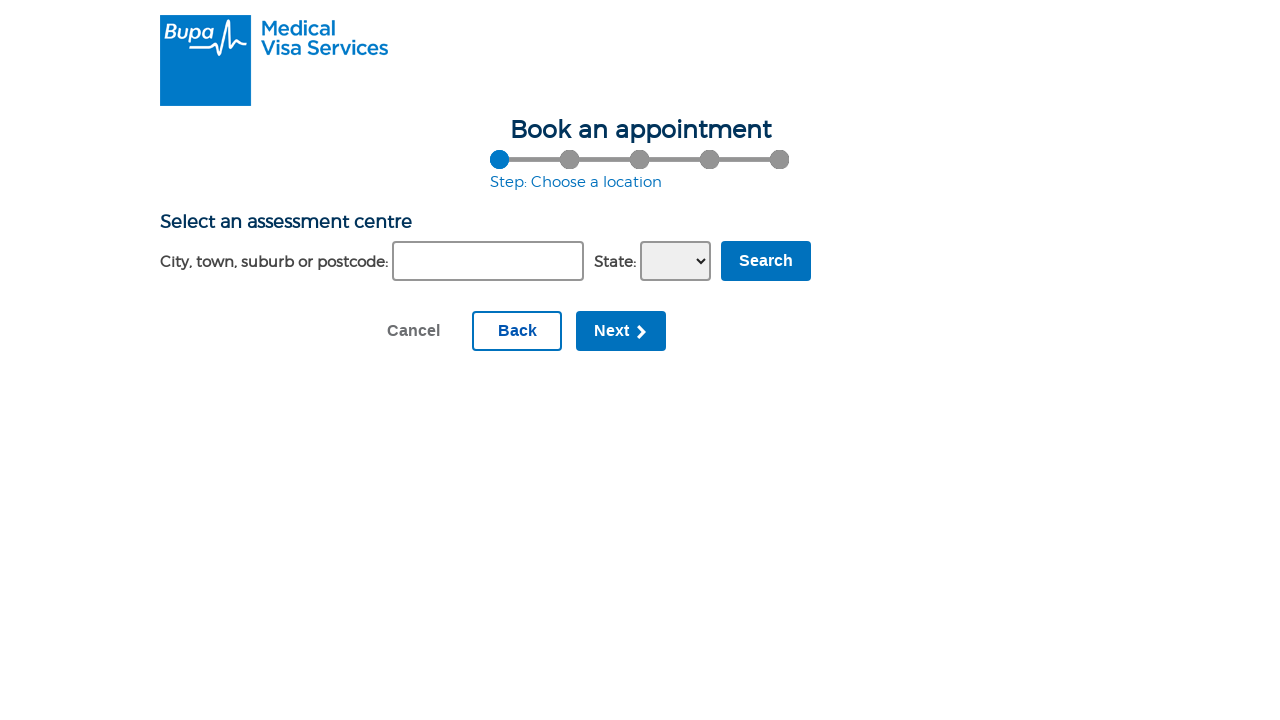

Entered 'Sydney' in city/suburb field on #ContentPlaceHolder1_SelectLocation1_txtSuburb
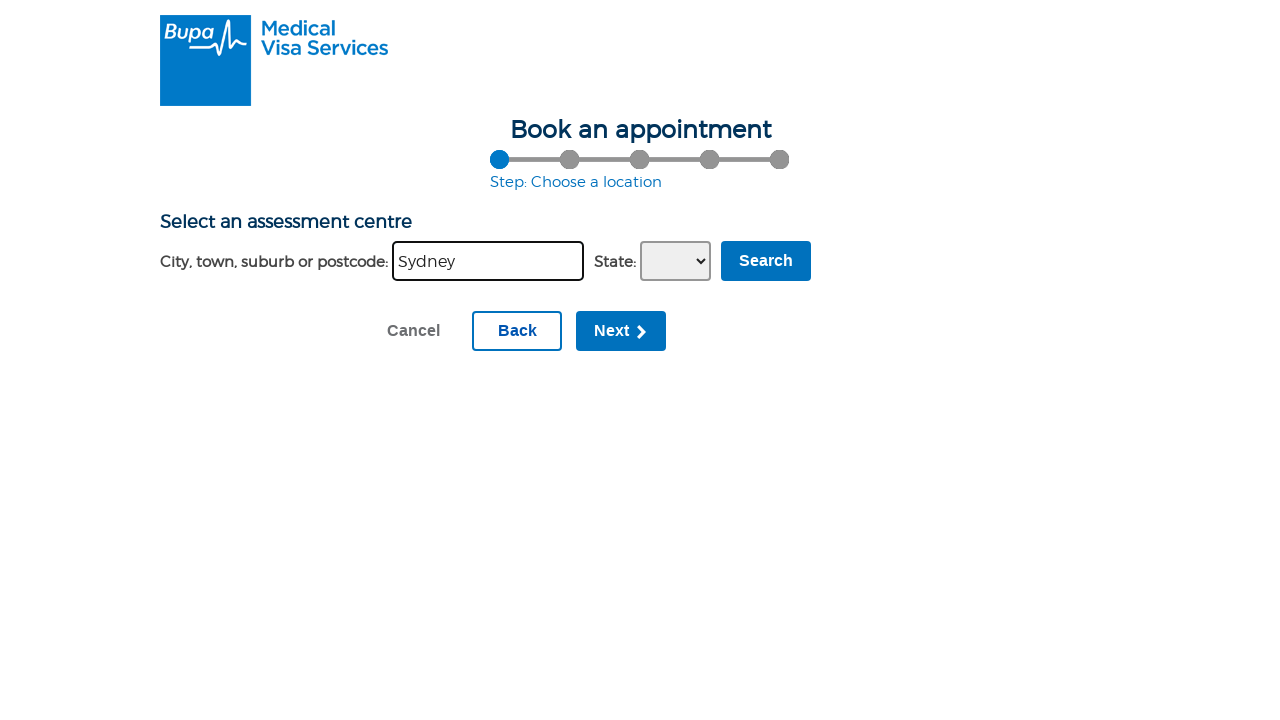

Selected 'NSW' from state dropdown on select#ContentPlaceHolder1_SelectLocation1_ddlState
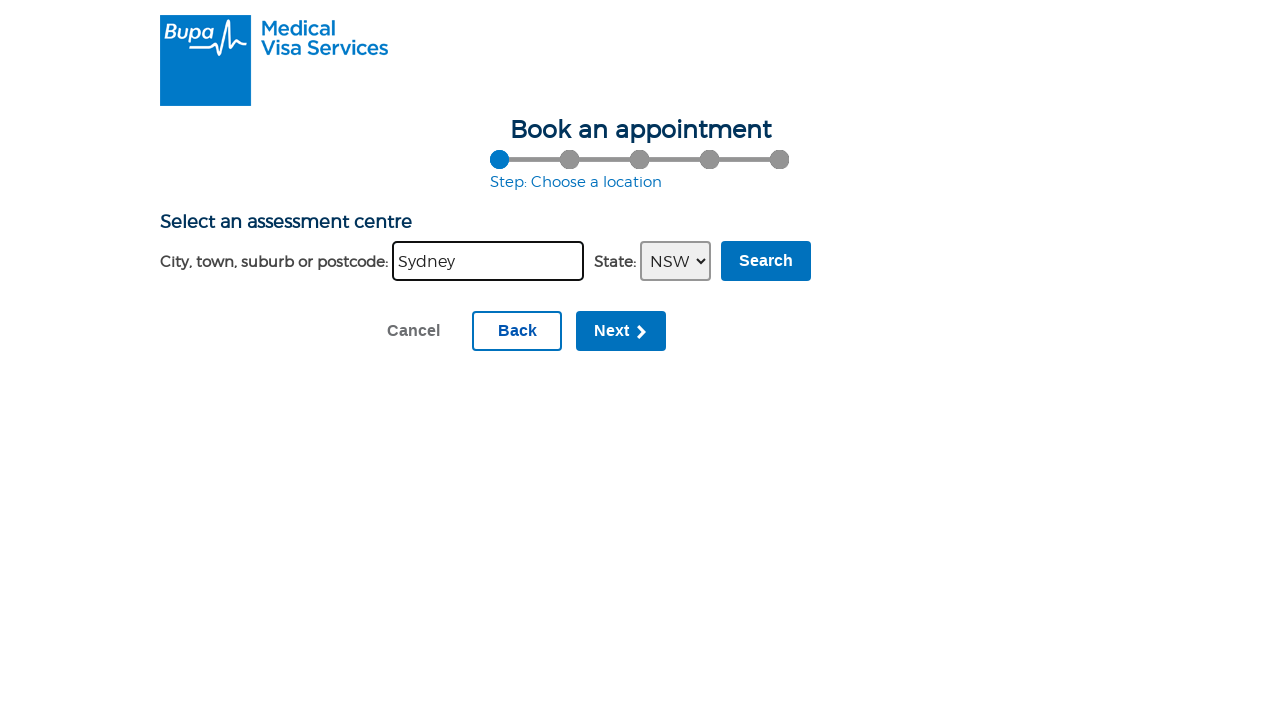

Clicked search button to find available locations at (766, 261) on input.blue-button
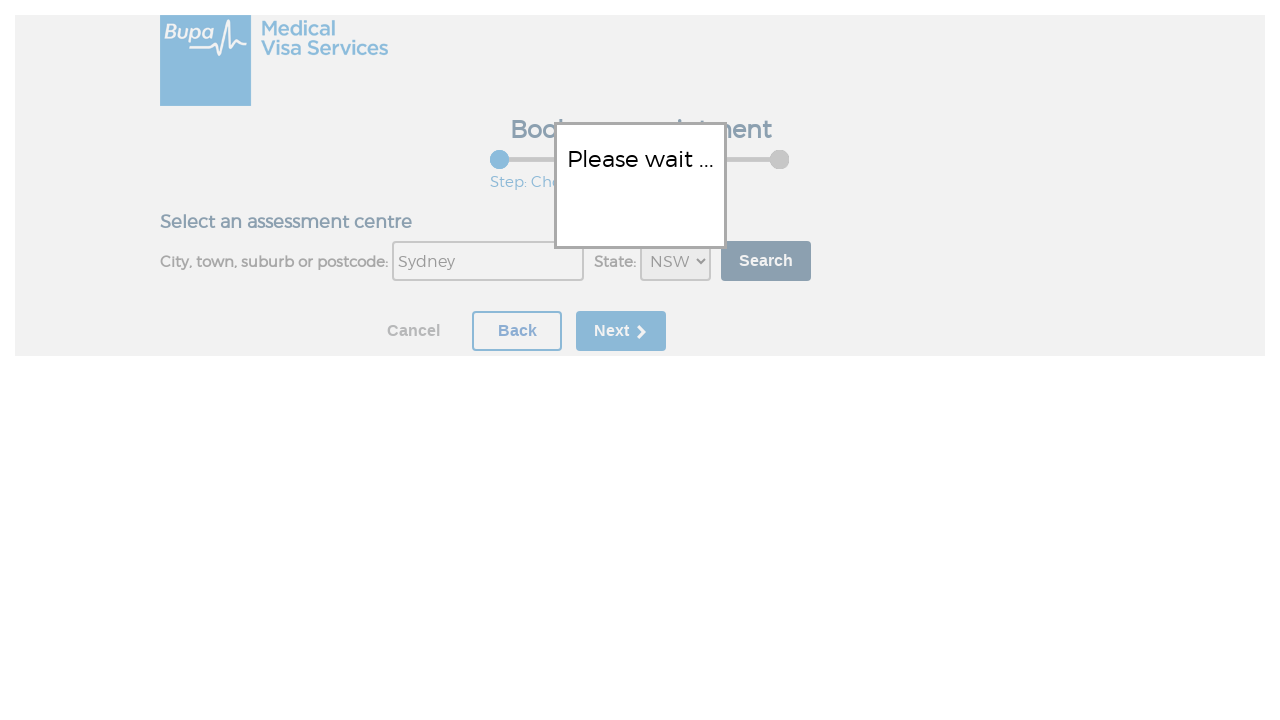

Page loaded after location search submission
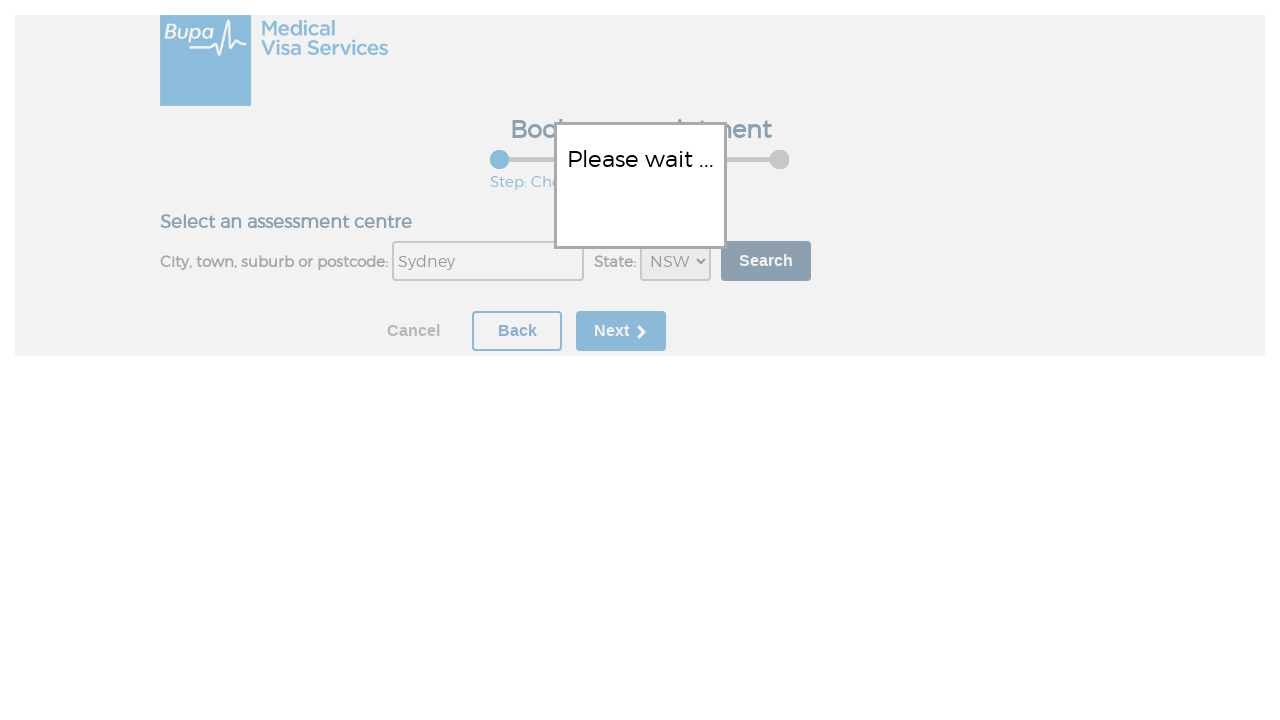

Location search results section appeared
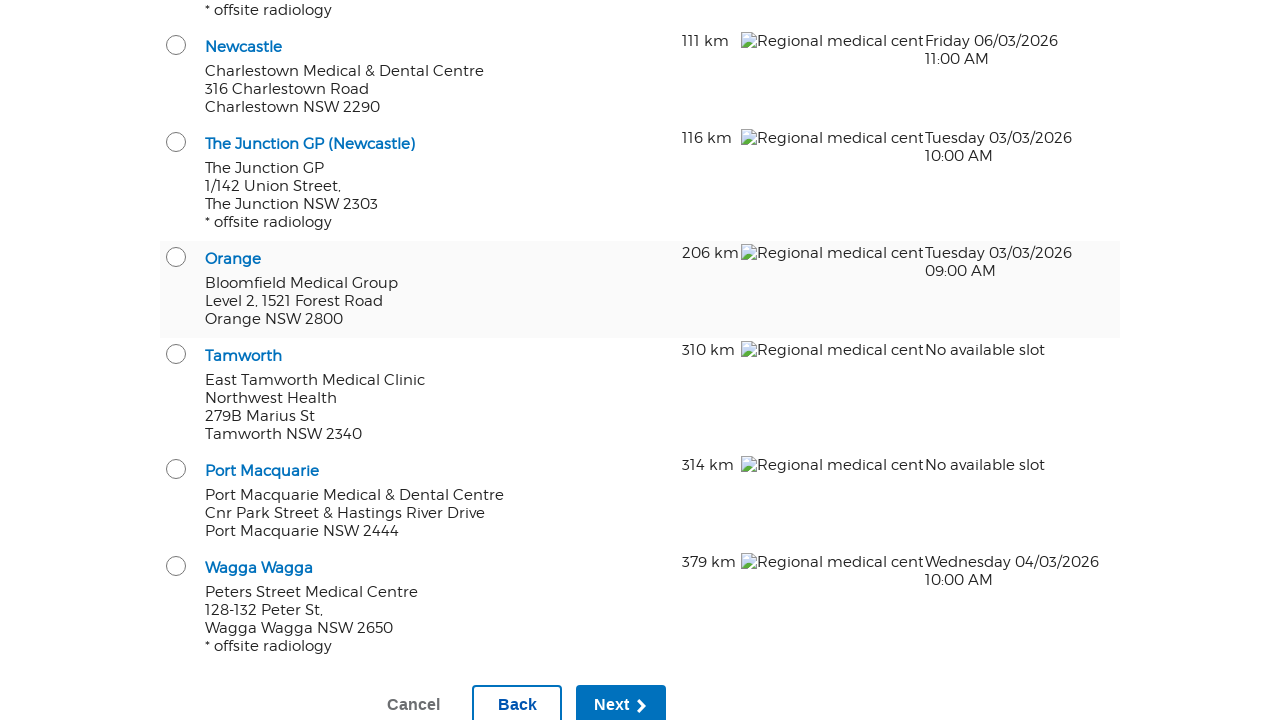

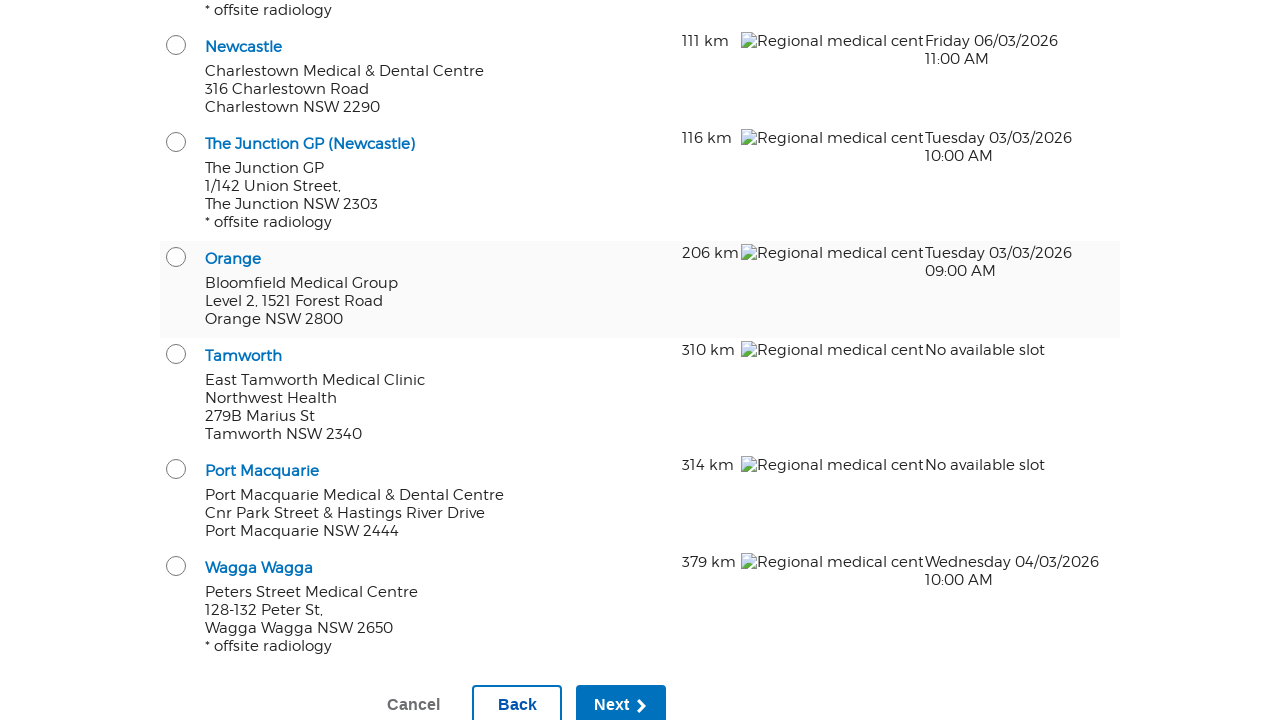